Tests navigation to the curriculum page by directly visiting the URL and verifying the page loads correctly

Starting URL: https://softuni.bg/

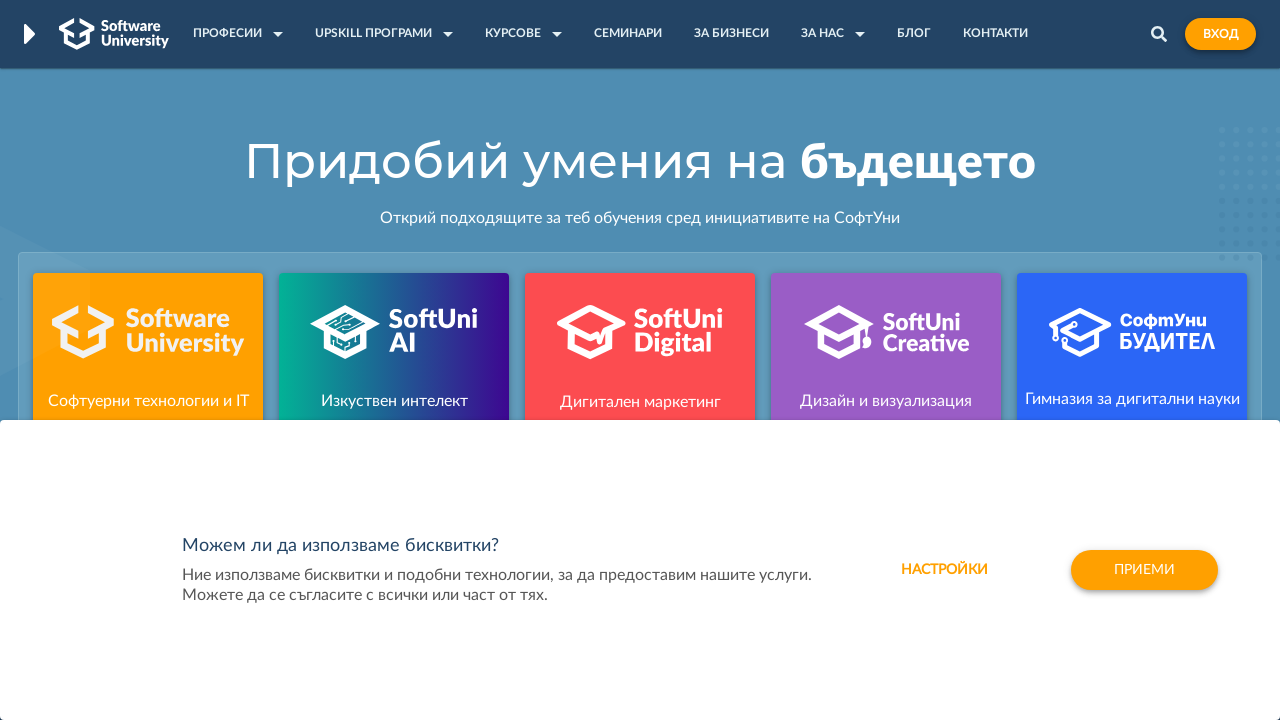

Navigated to curriculum page at https://softuni.bg/curriculum
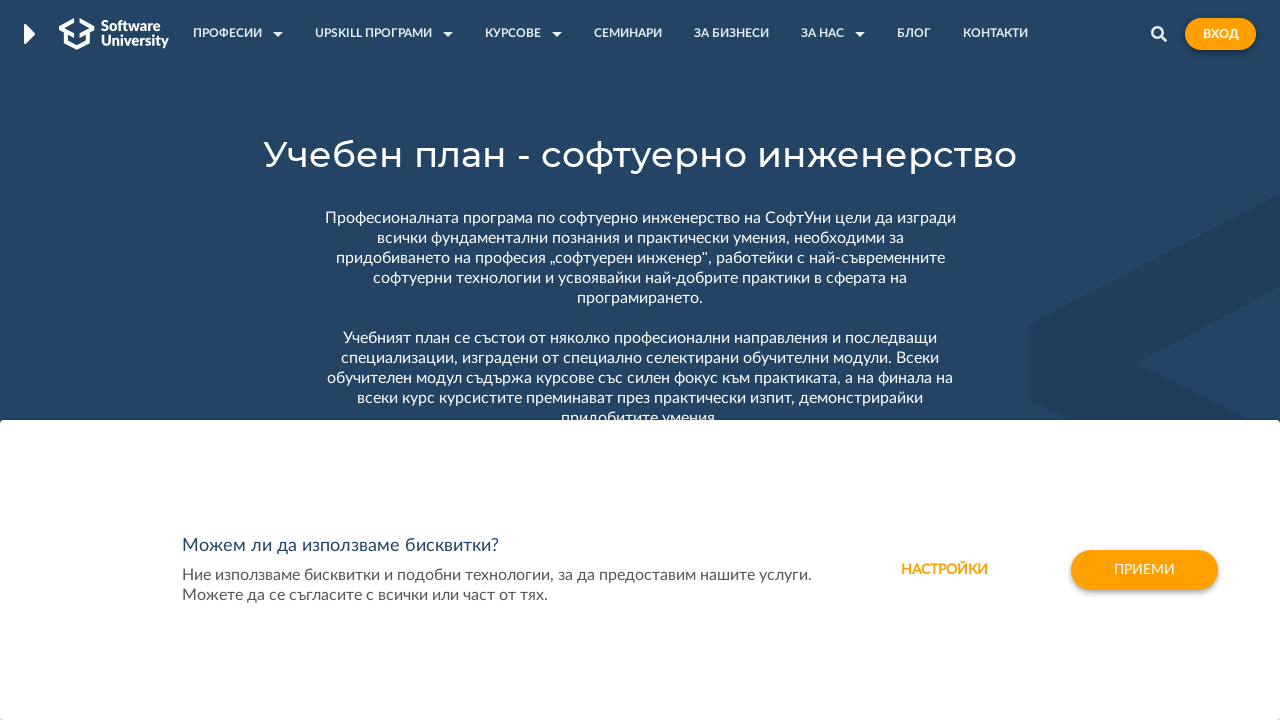

Page loaded with domcontentloaded state
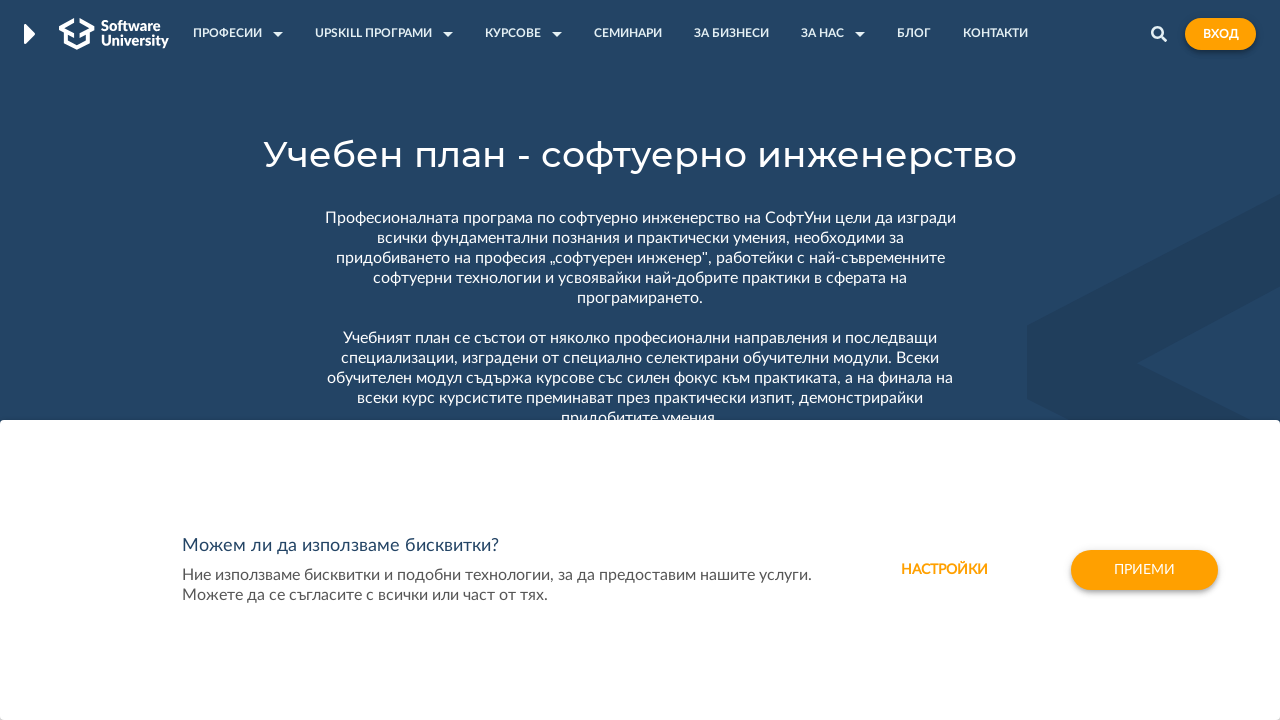

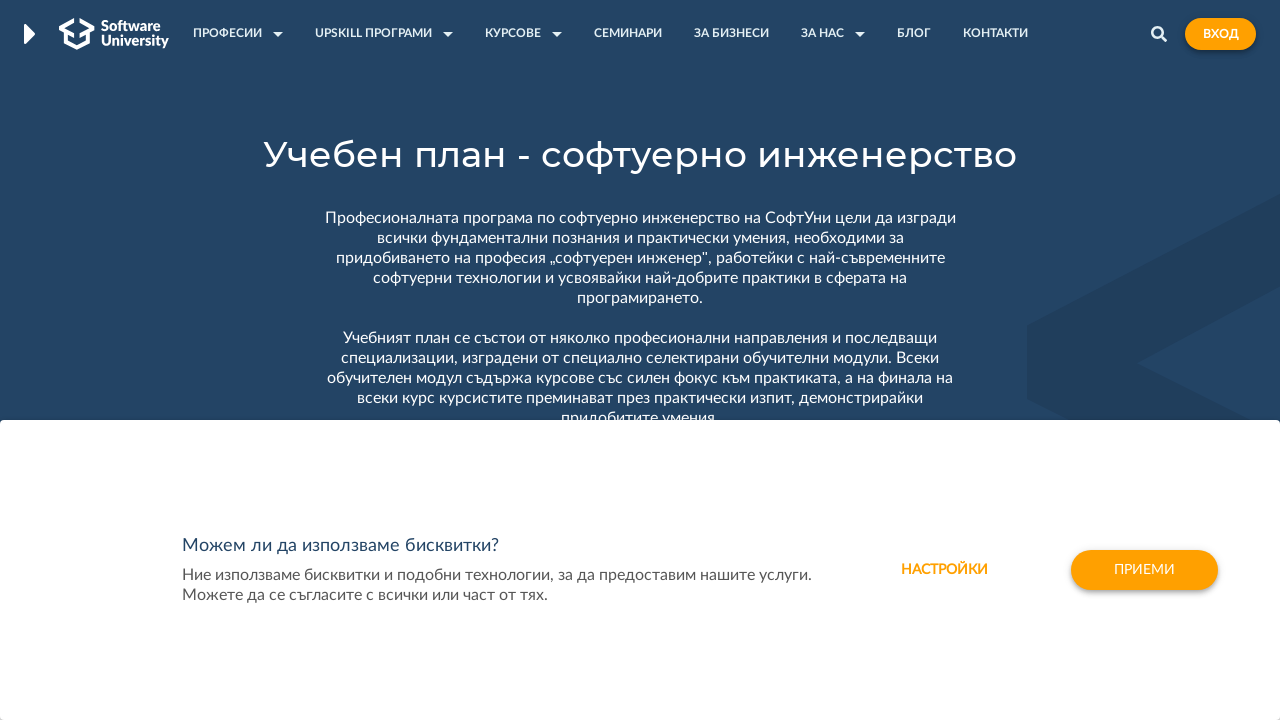